Tests registration form with an invalid email format to verify form validation

Starting URL: https://erikdark.github.io/PyTest_01_reg_form/

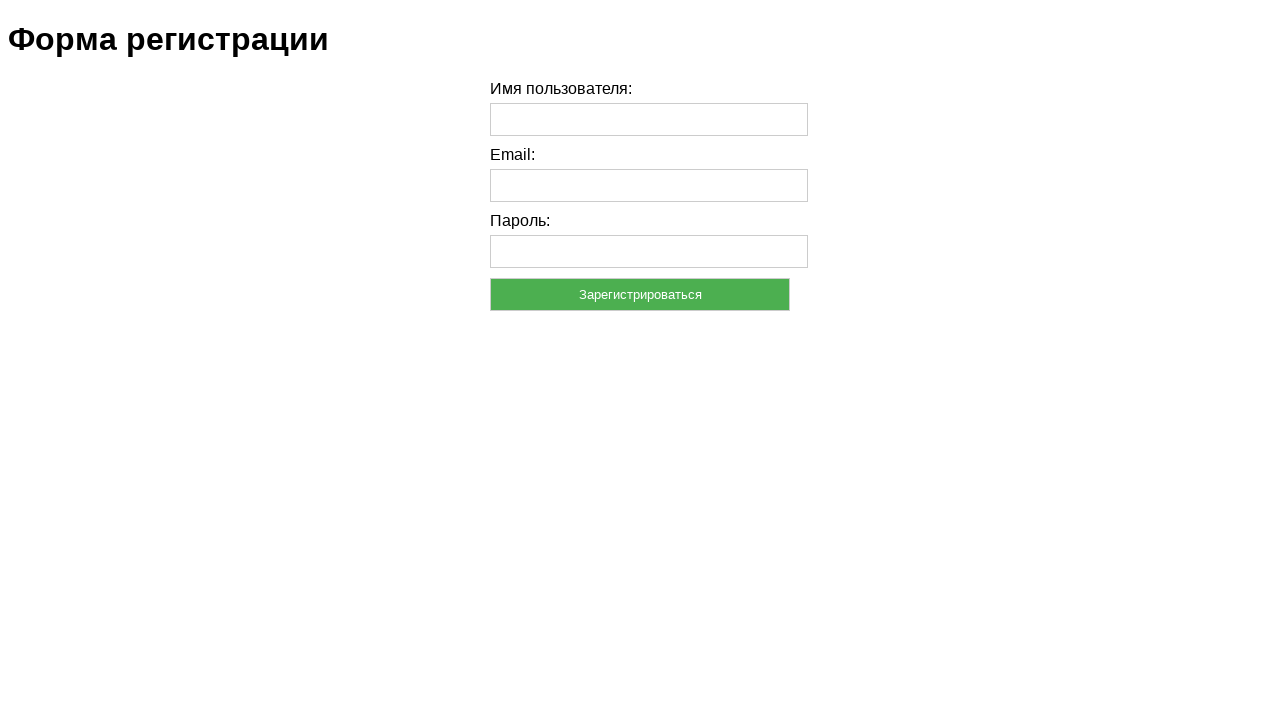

Filled username field with 'PETER' on #username
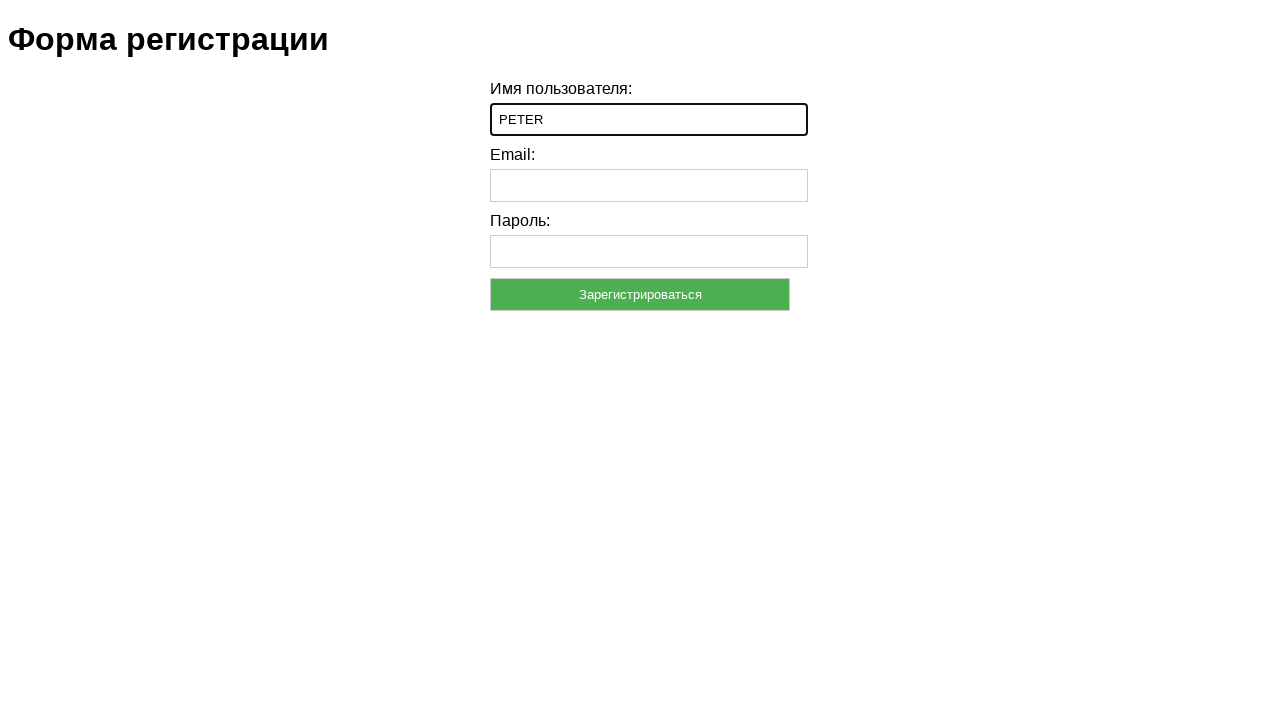

Filled email field with invalid format 'invalidemail.com' (missing @) on #email
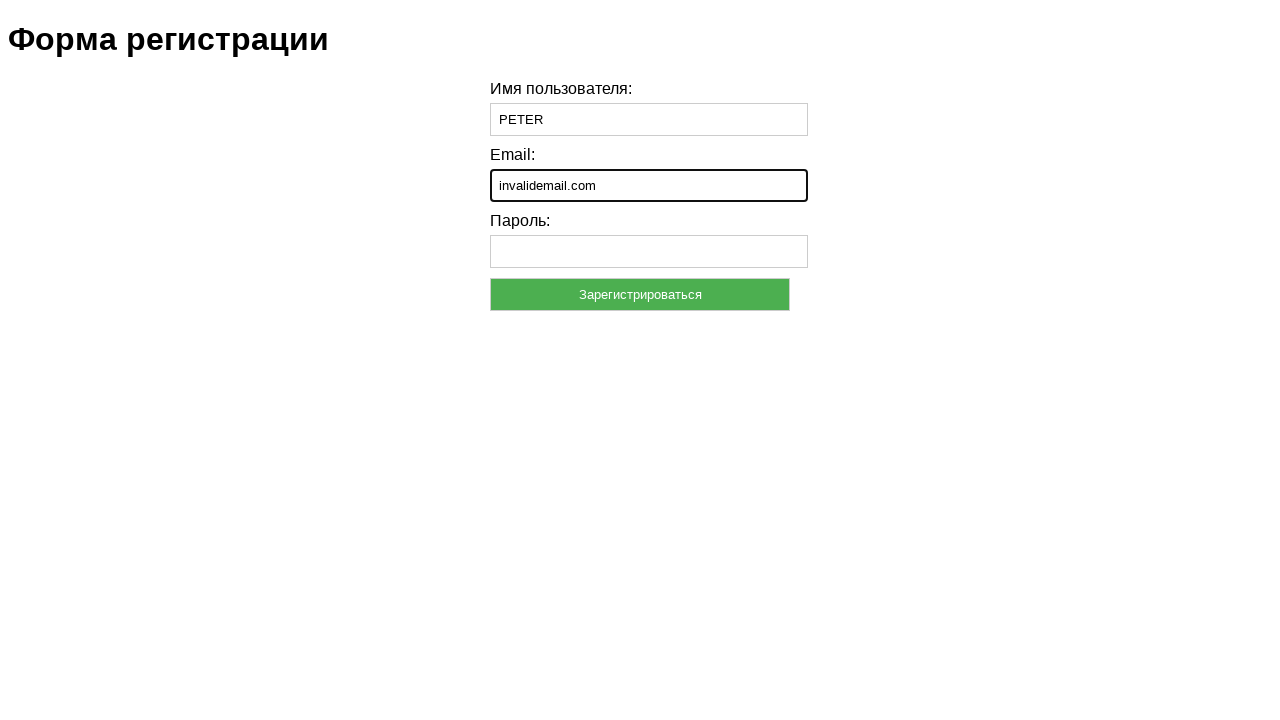

Filled password field with '12345' on #password
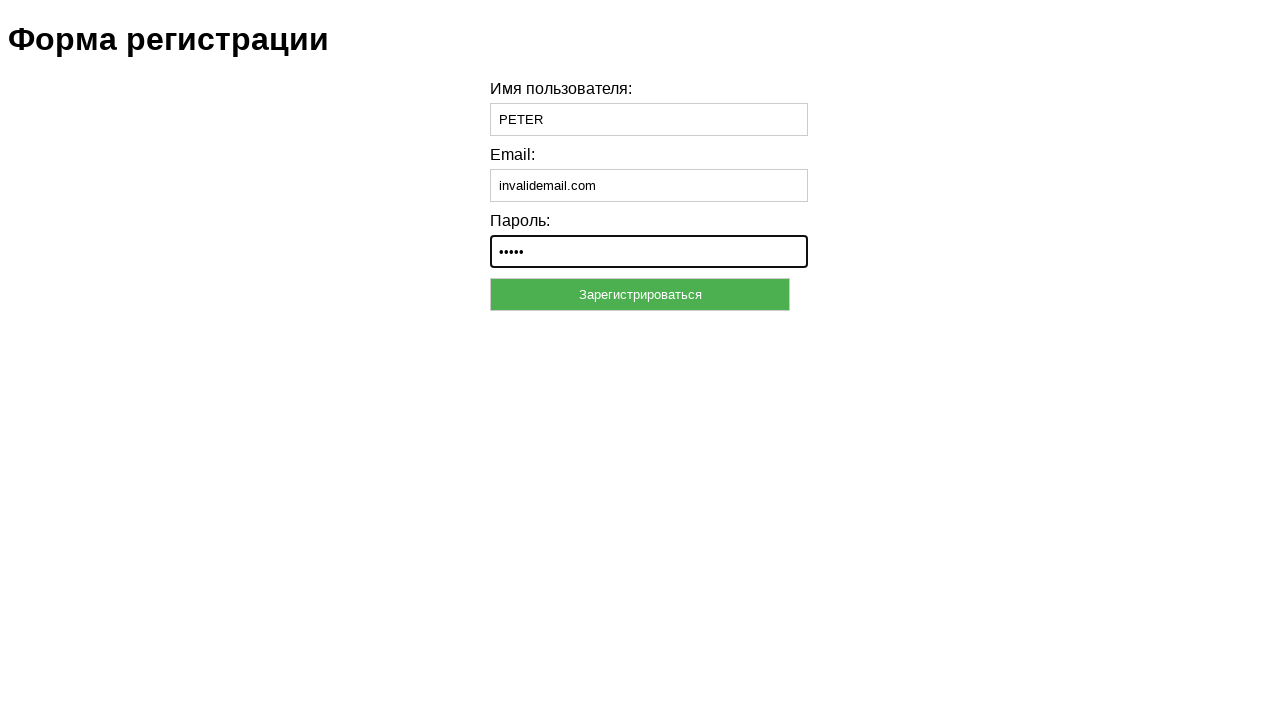

Clicked submit button to attempt form submission at (640, 294) on button
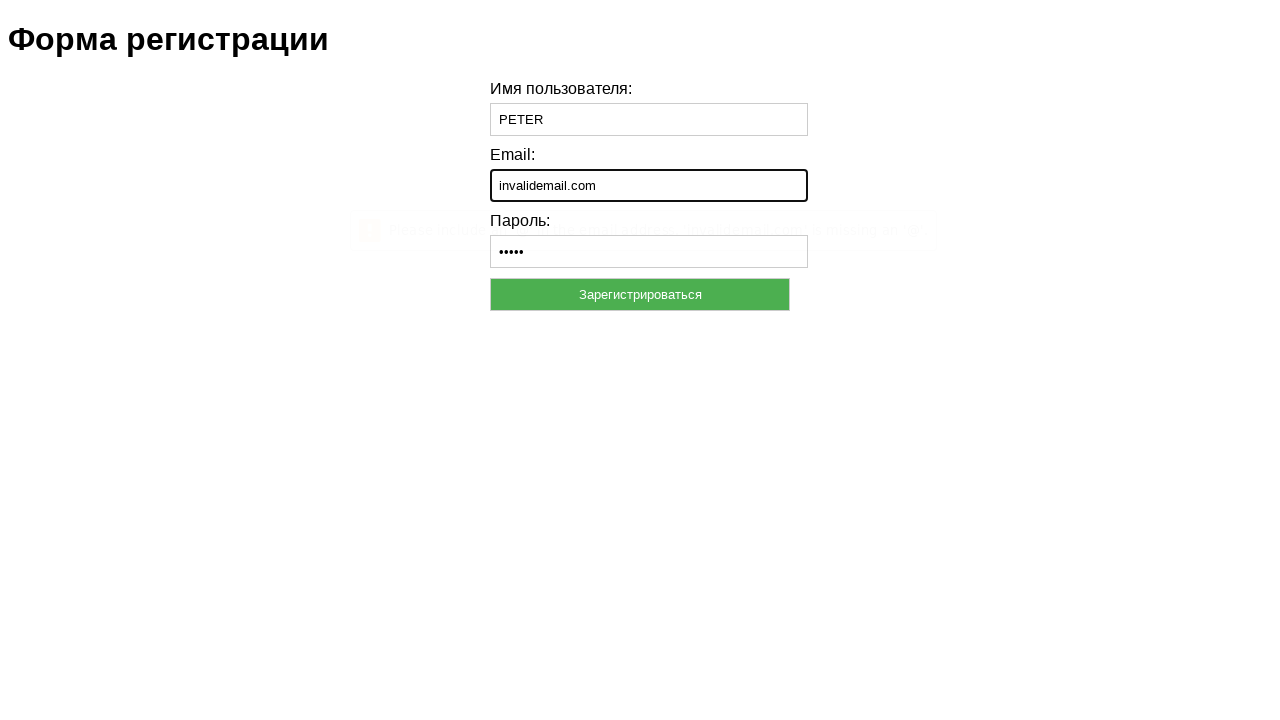

Form validation prevented submission (invalid email format correctly rejected)
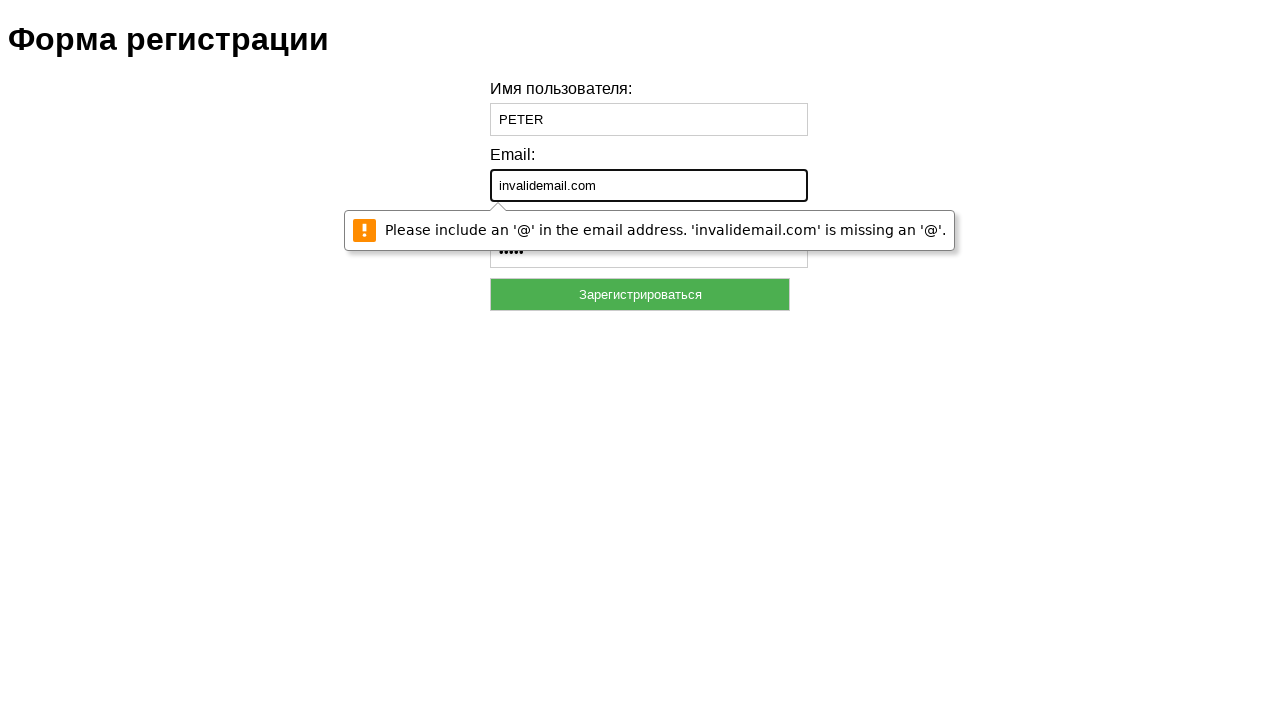

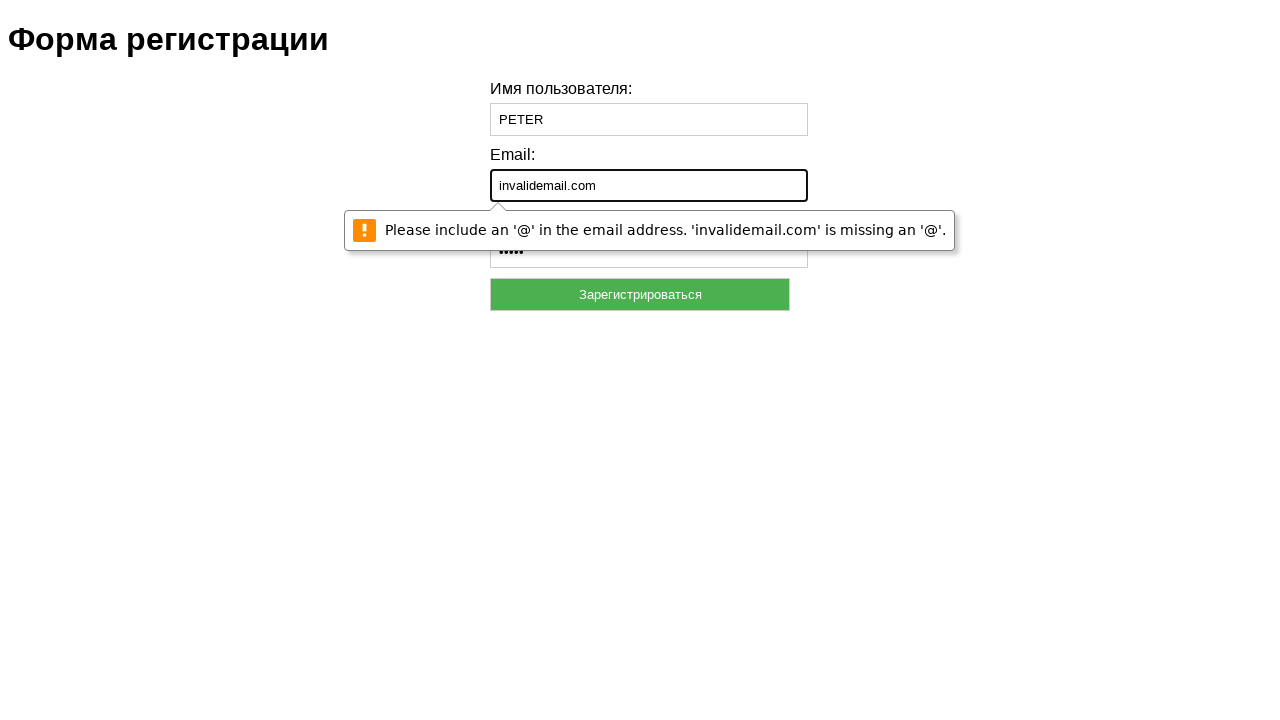